Tests contact form submission and verifies error message about identity verification

Starting URL: https://anixtd.ru/contacts.php

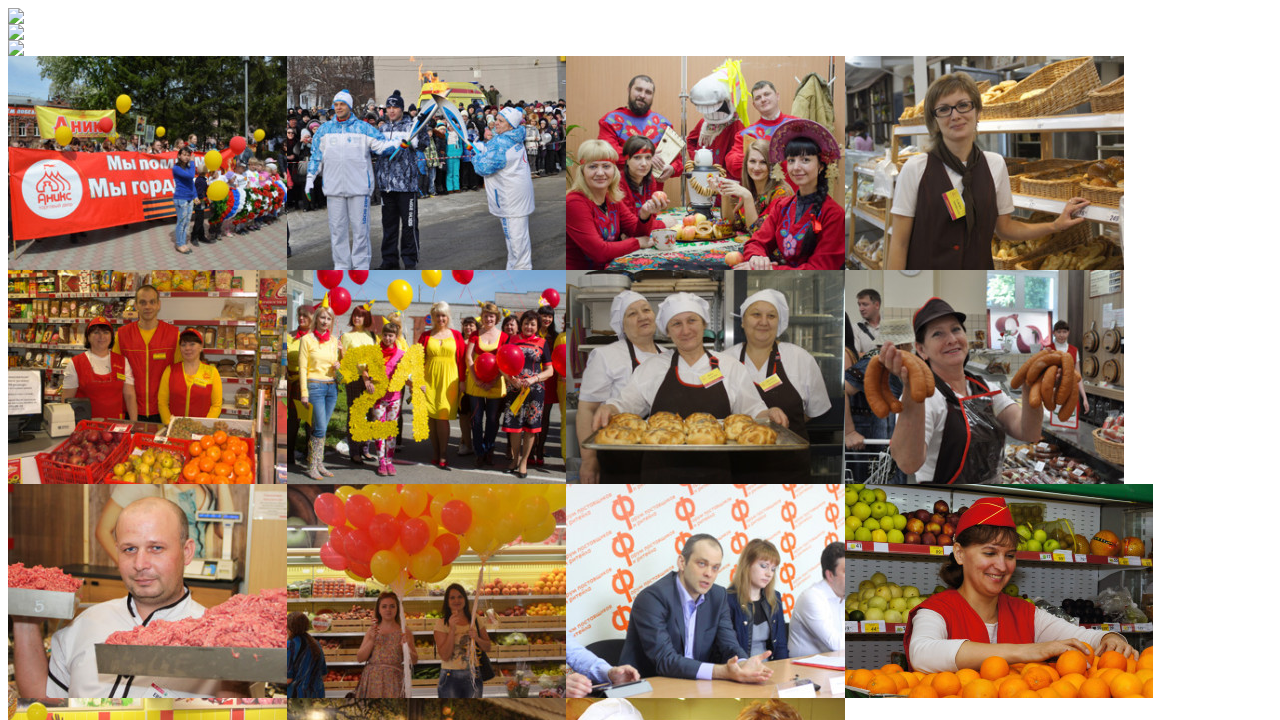

Filled user name field with 'Test Testov' on input[name='user_name']
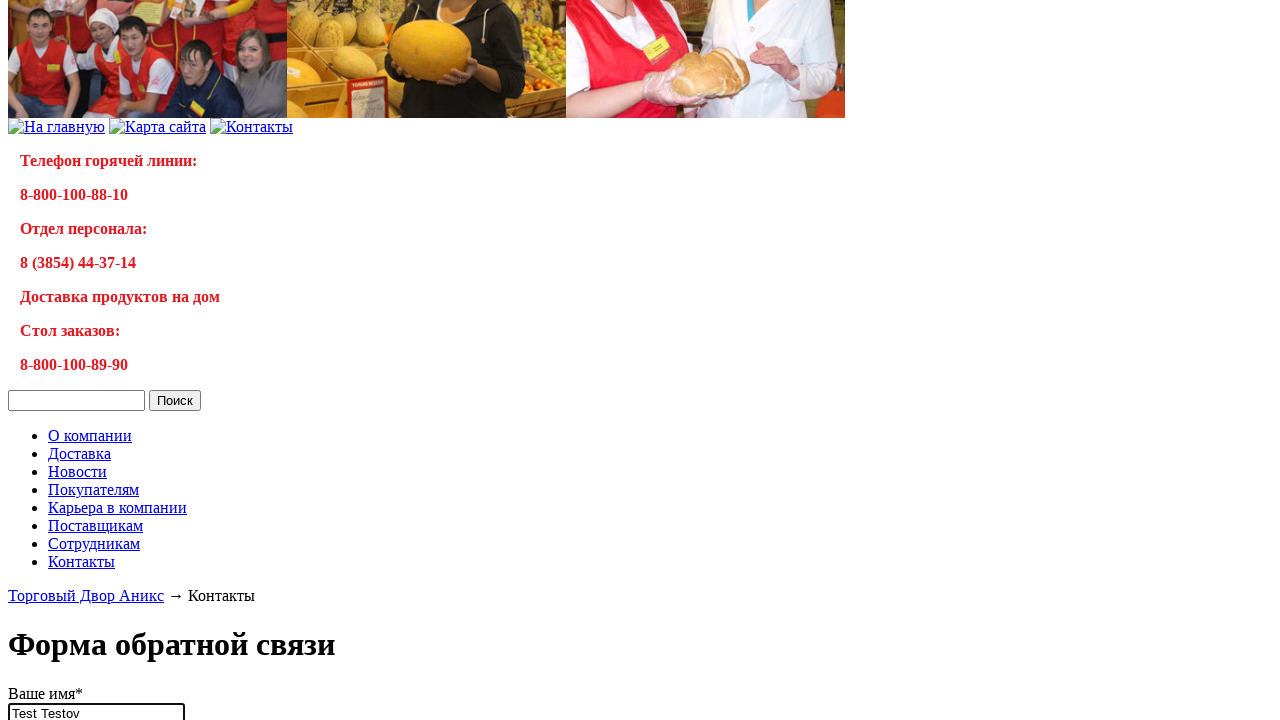

Filled email field with 'sdfvjkhb@jhbvsd.ru' on input[name='user_email']
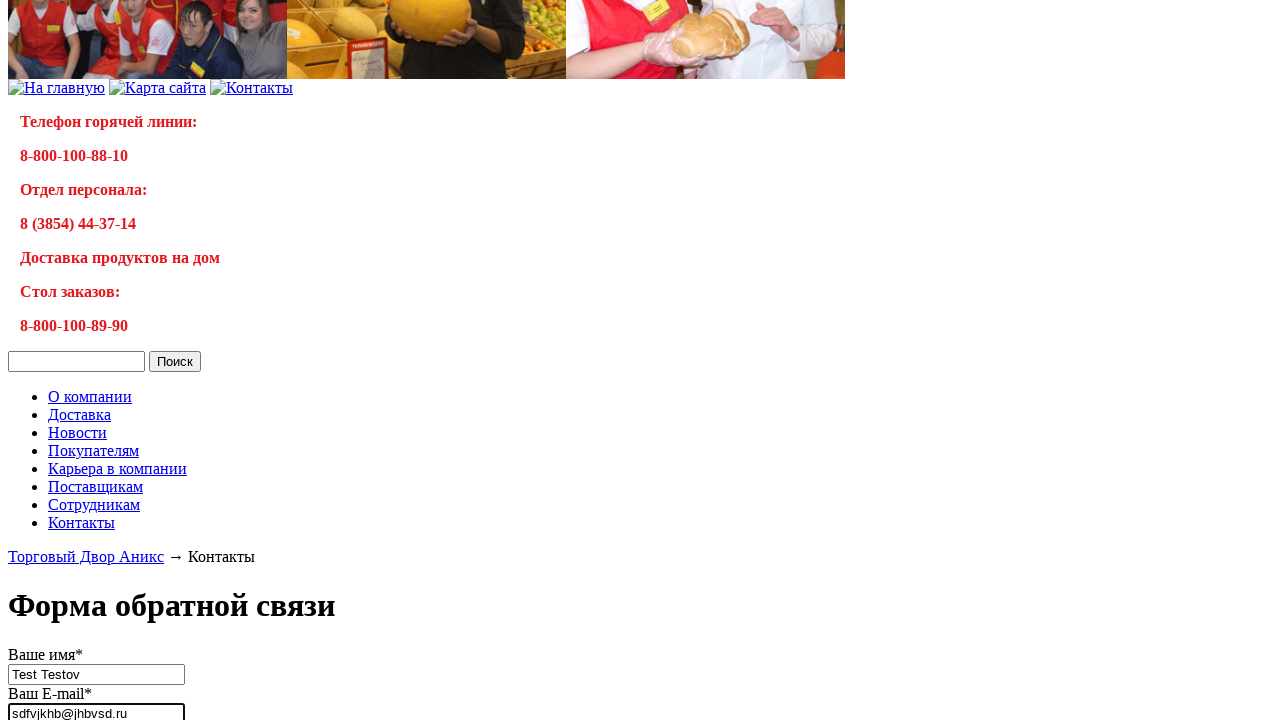

Filled message field with 'проверка связи' on textarea[name='MESSAGE']
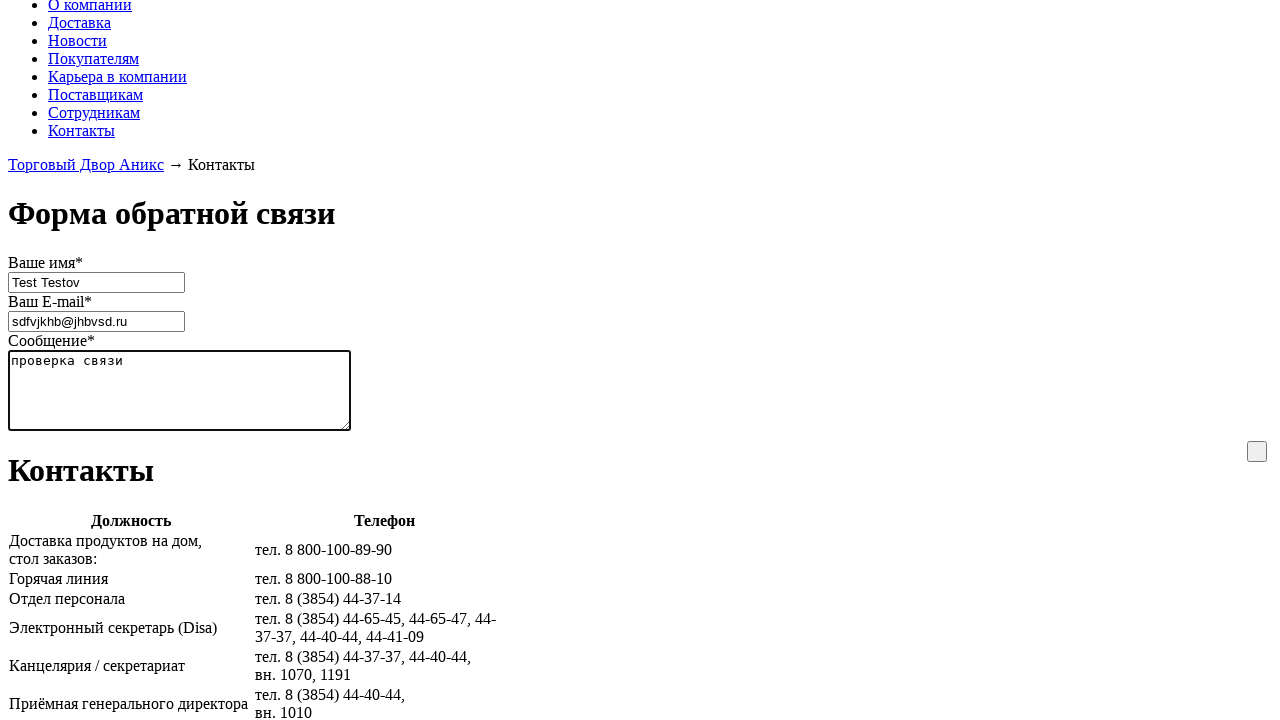

Clicked submit button to send contact form at (1257, 451) on .faq_sub
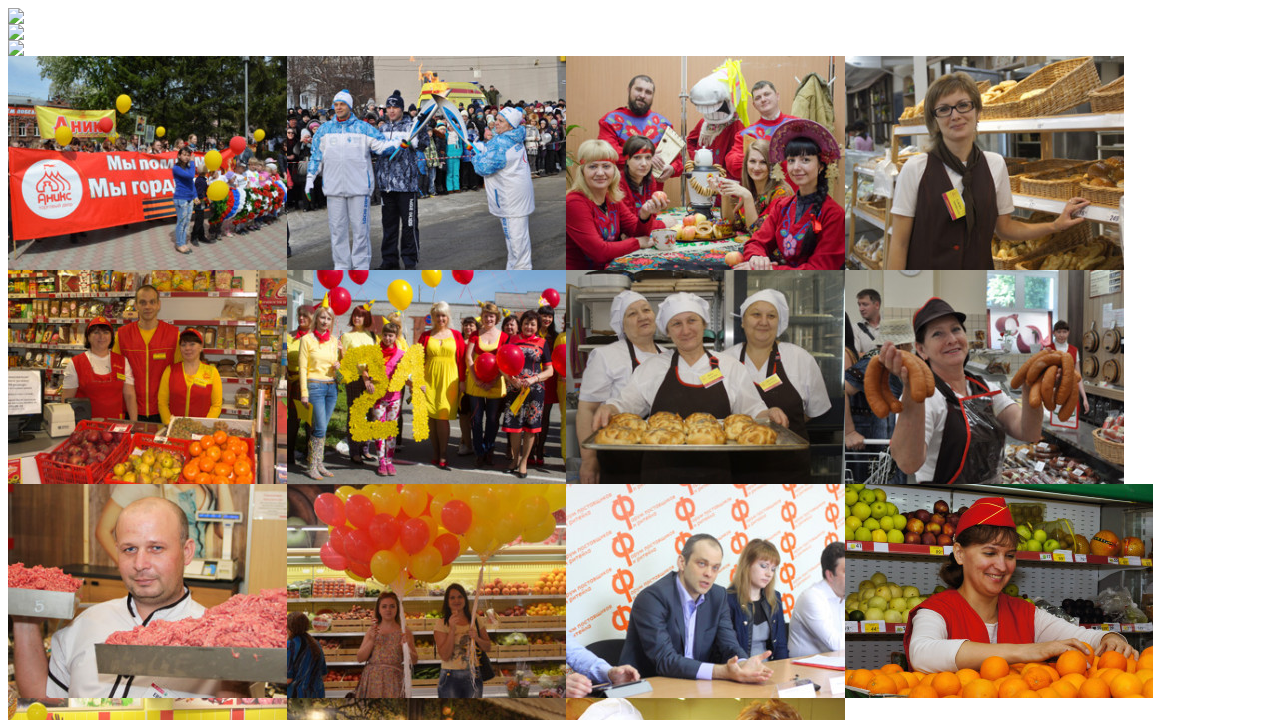

Waited for and verified error message about identity verification appeared
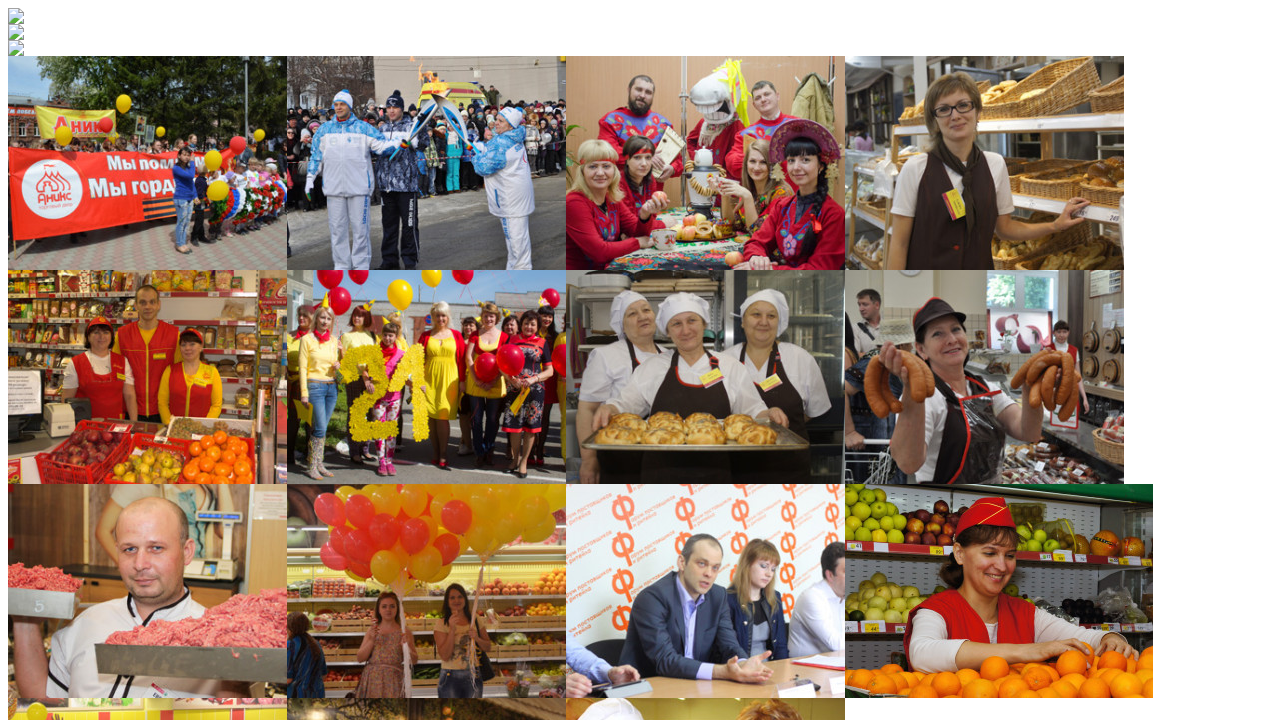

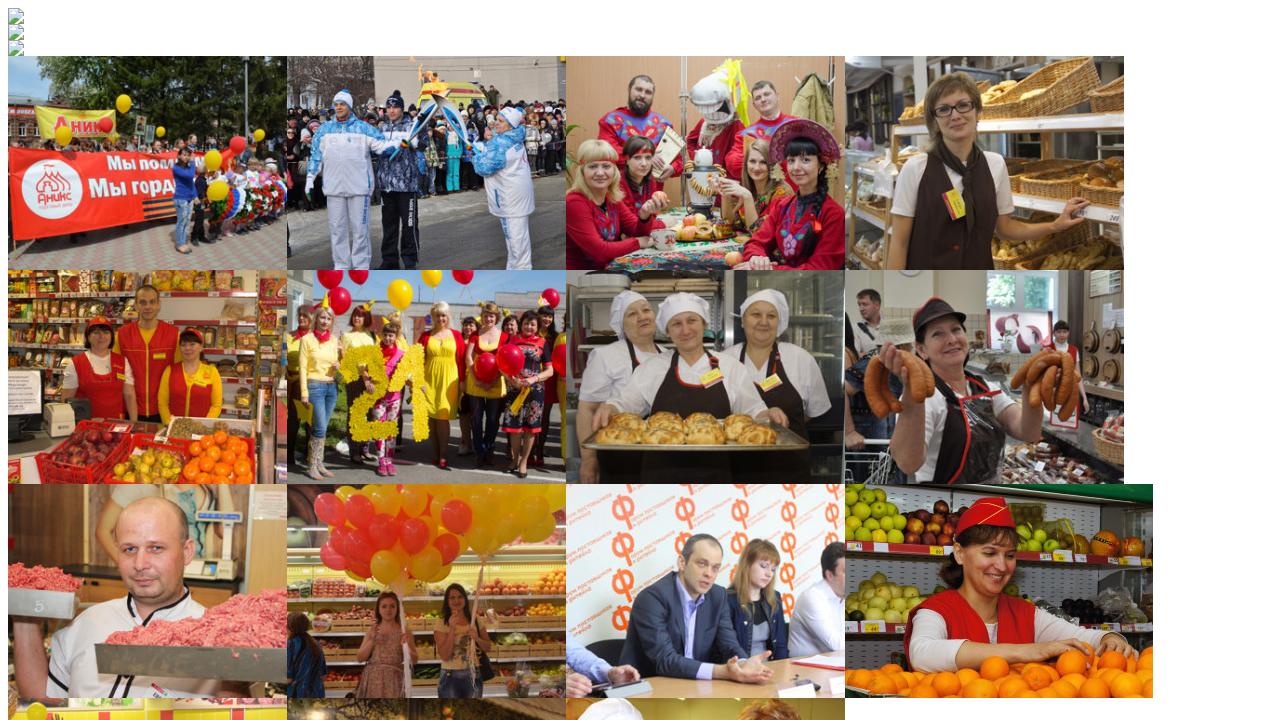